Tests the checkbox page by navigating to it and clicking all three checkboxes to verify they can be selected

Starting URL: https://formy-project.herokuapp.com/

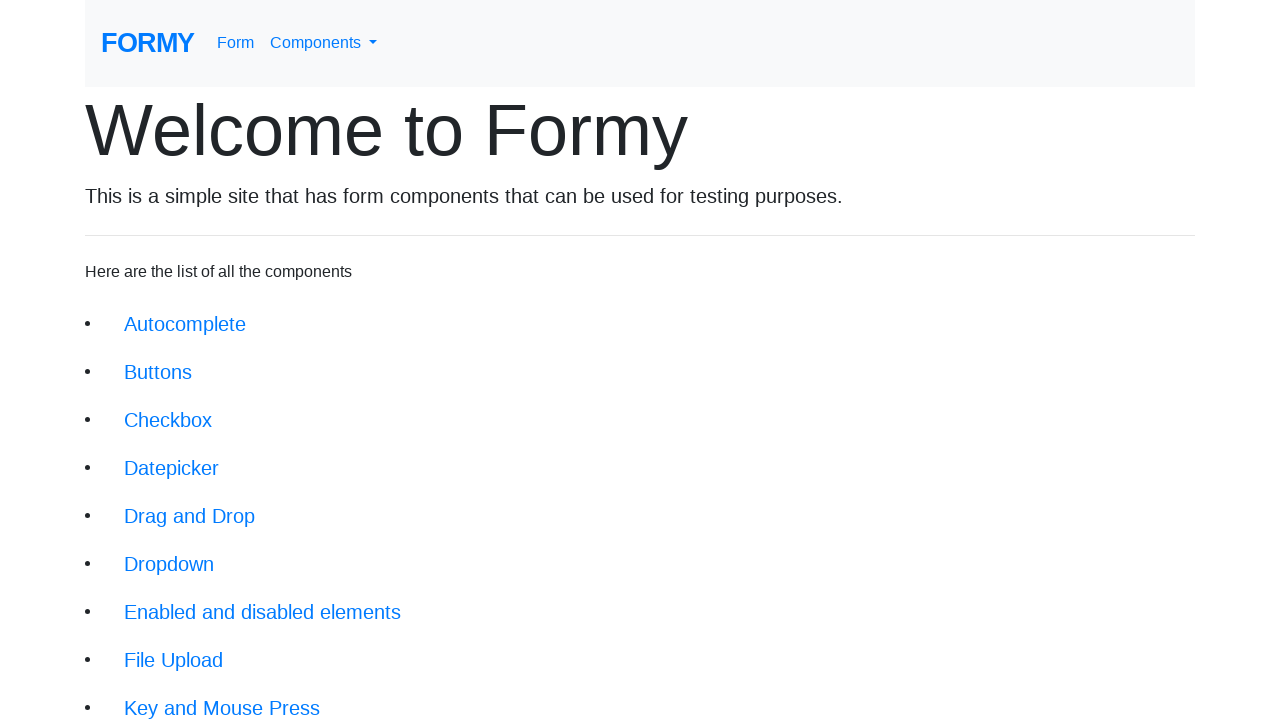

Clicked on Checkboxes link (3rd button) at (168, 420) on xpath=//li[3]/a[@class = 'btn btn-lg']
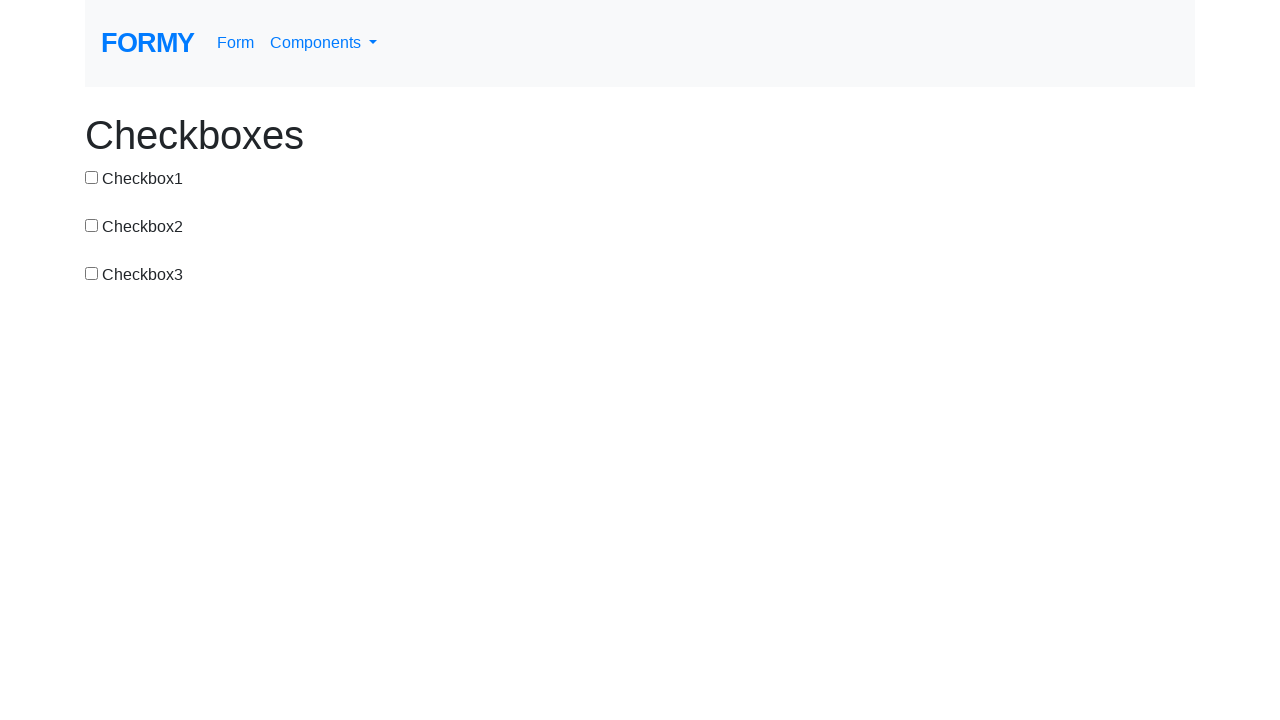

Checkboxes page loaded successfully
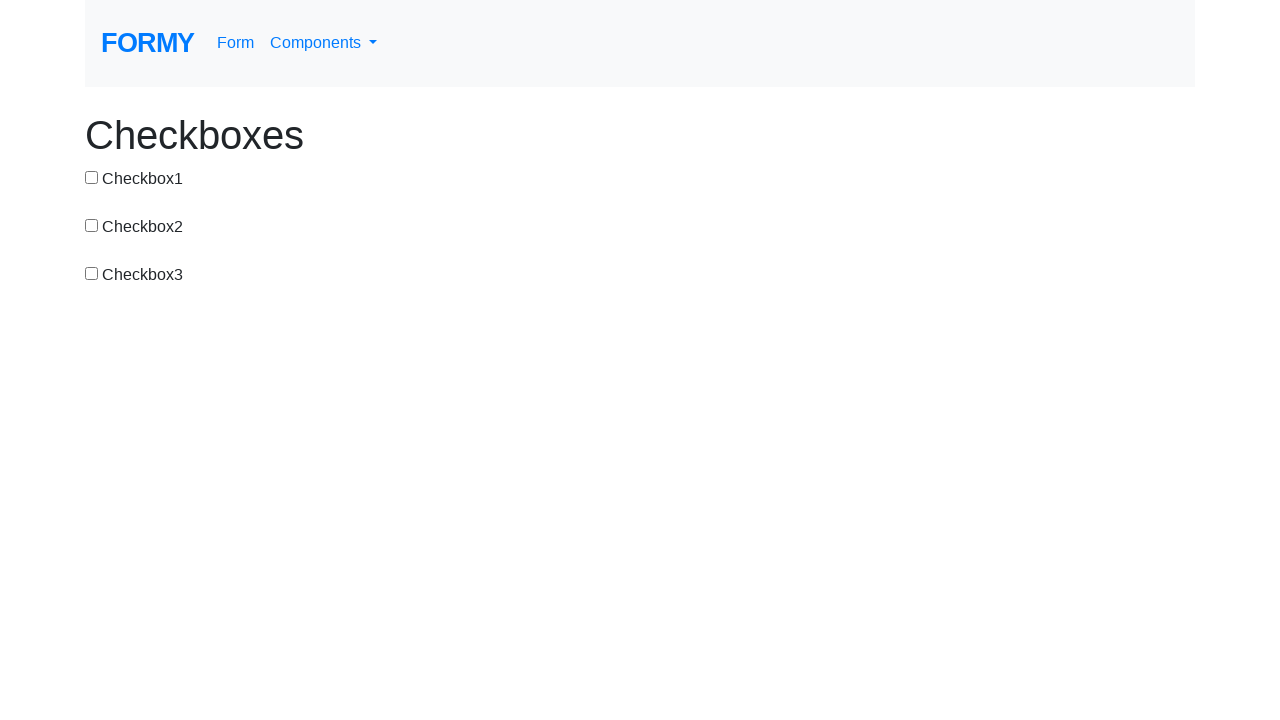

Clicked checkbox 1 at (92, 177) on #checkbox-1
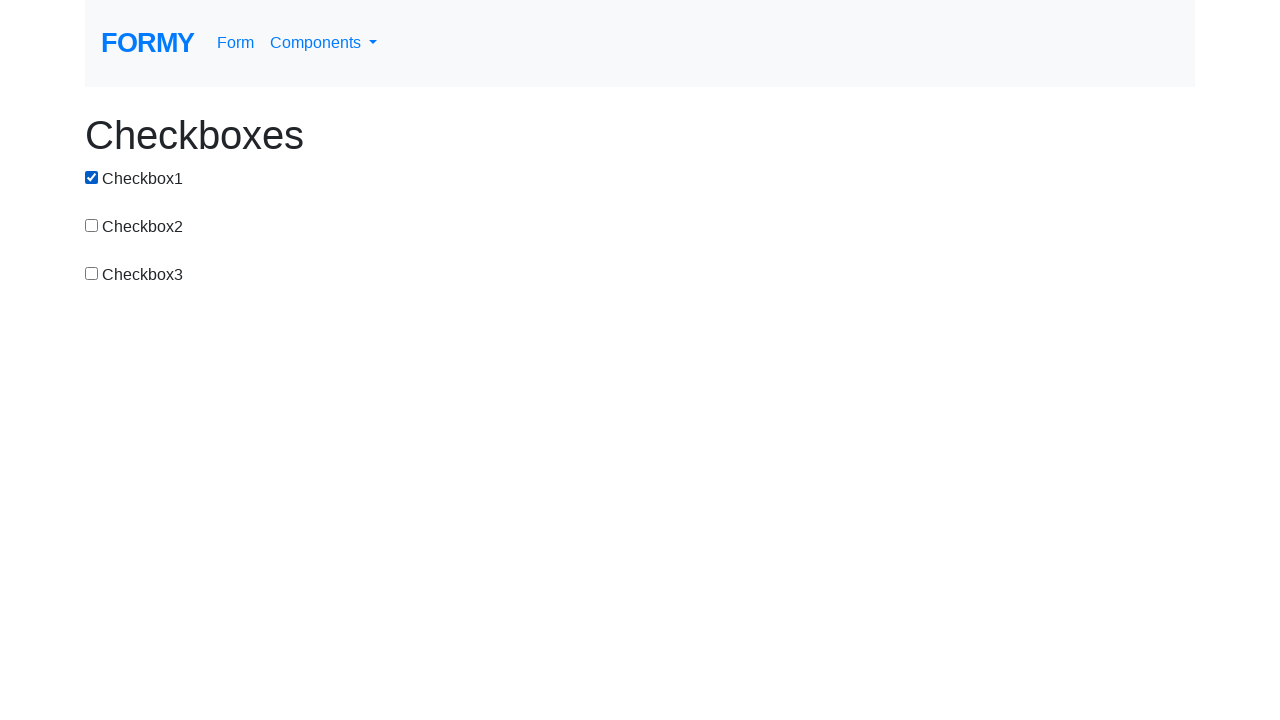

Clicked checkbox 2 at (92, 225) on #checkbox-2
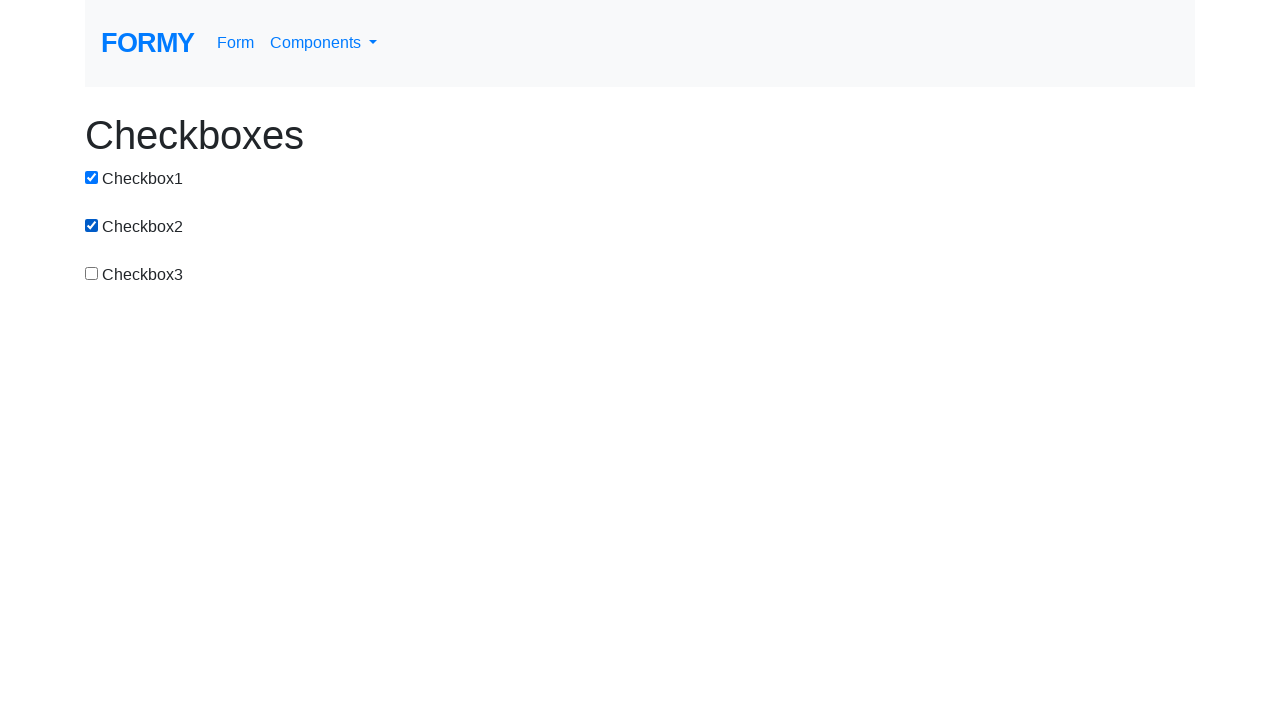

Clicked checkbox 3 at (92, 273) on #checkbox-3
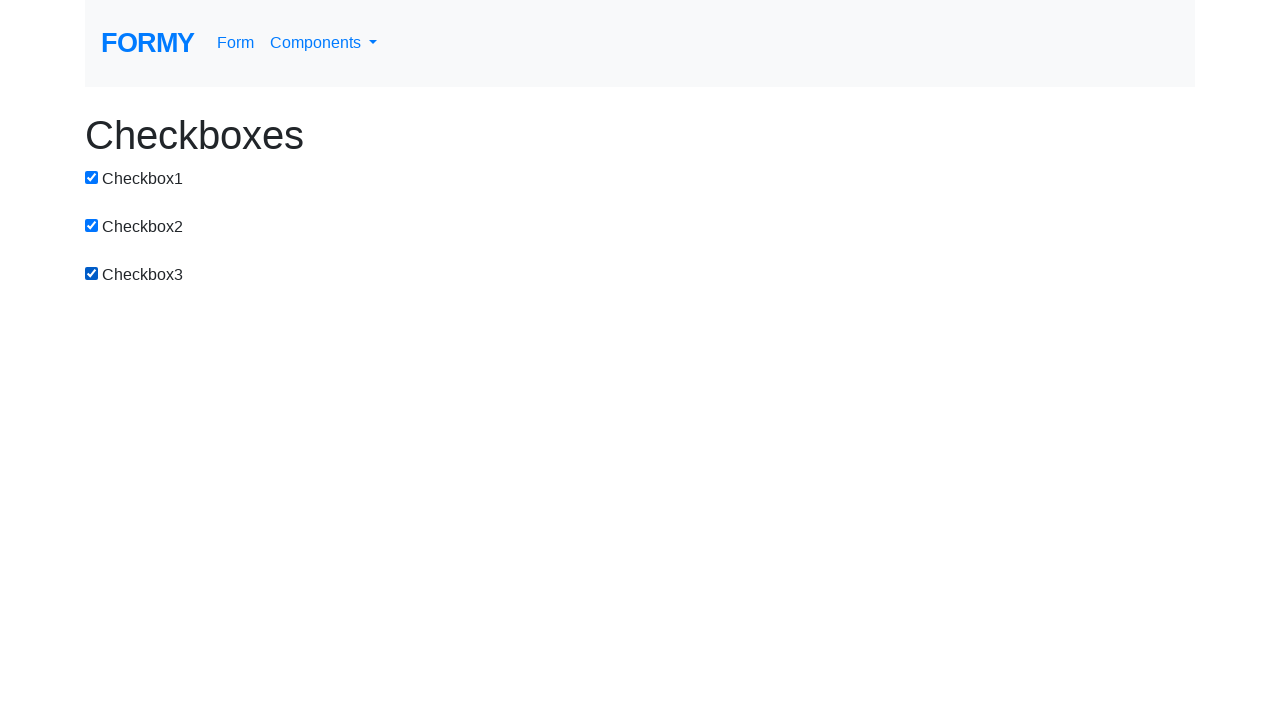

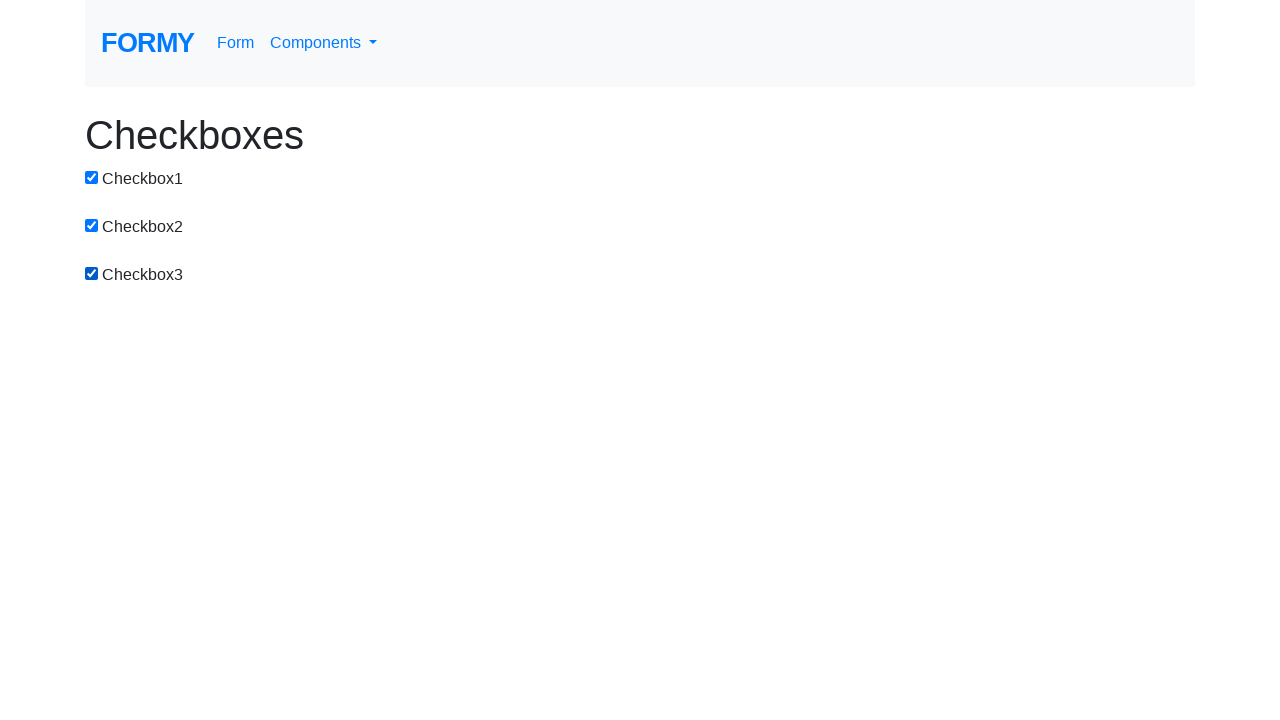